Navigates to a registration page and fills in a first name field

Starting URL: http://demo.automationtesting.in/Register.html

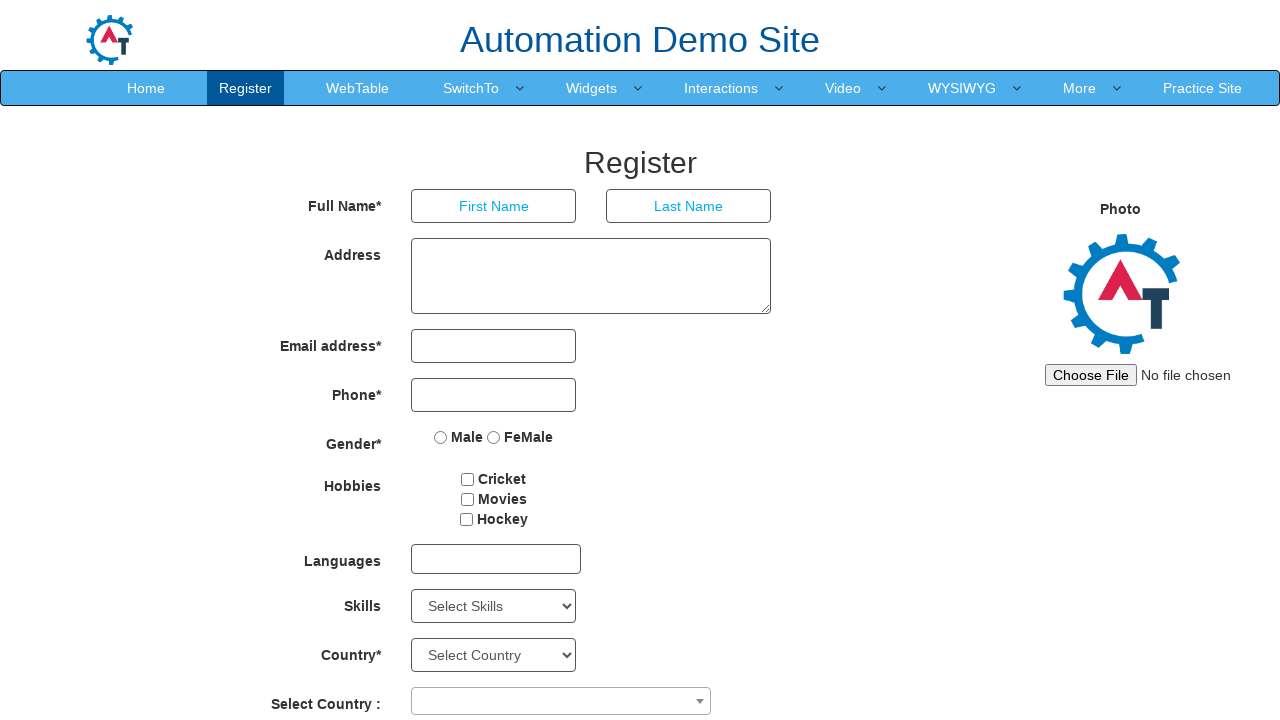

Navigated to registration page
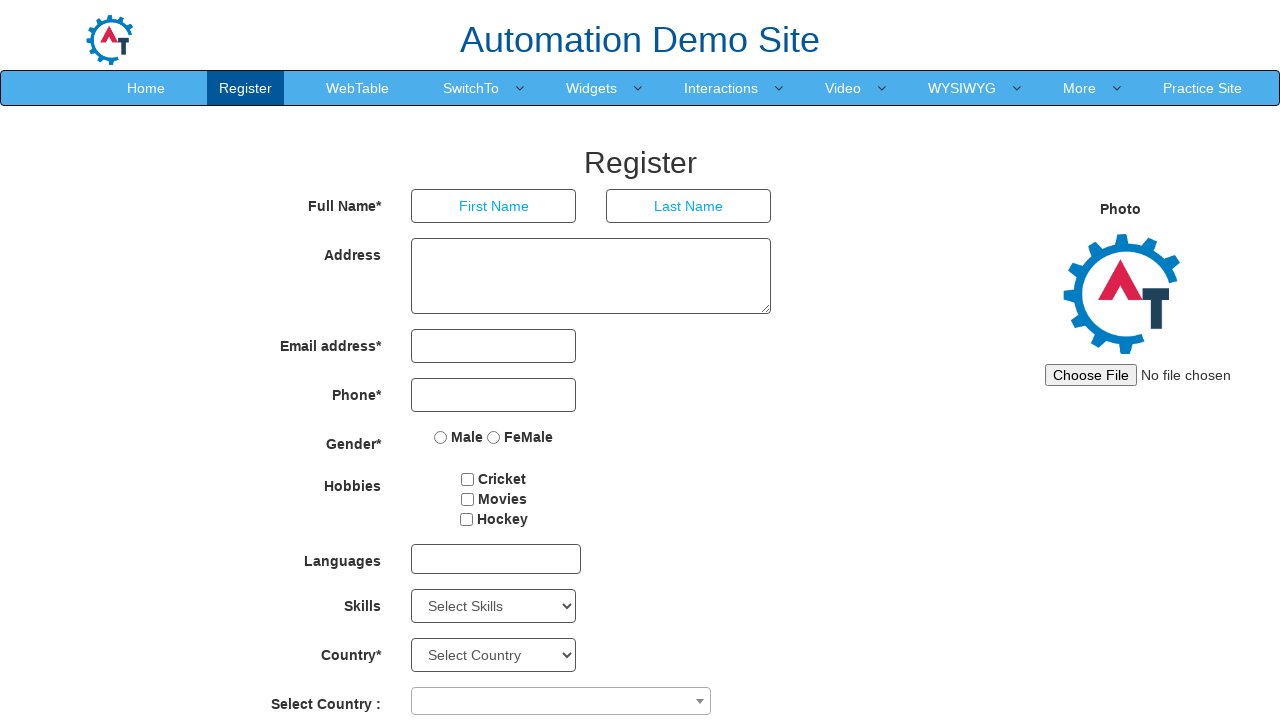

Filled first name field with 'JohnDoe' on input[ng-model='FirstName']
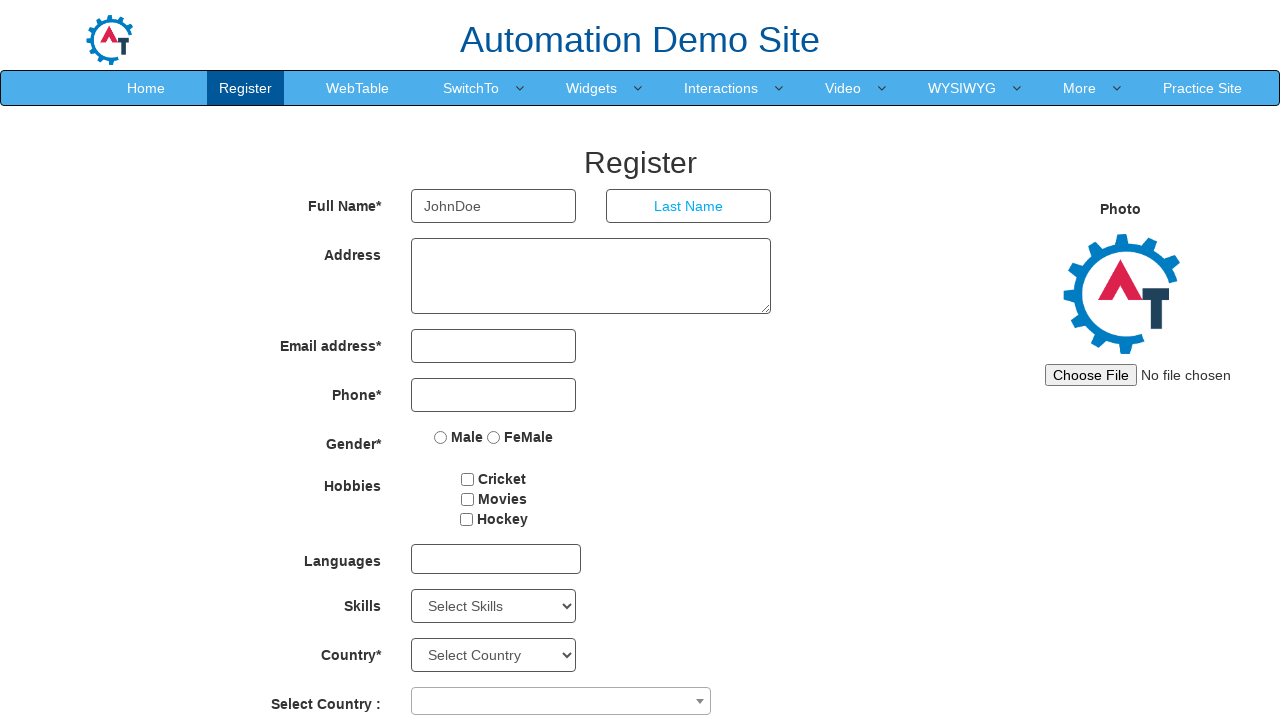

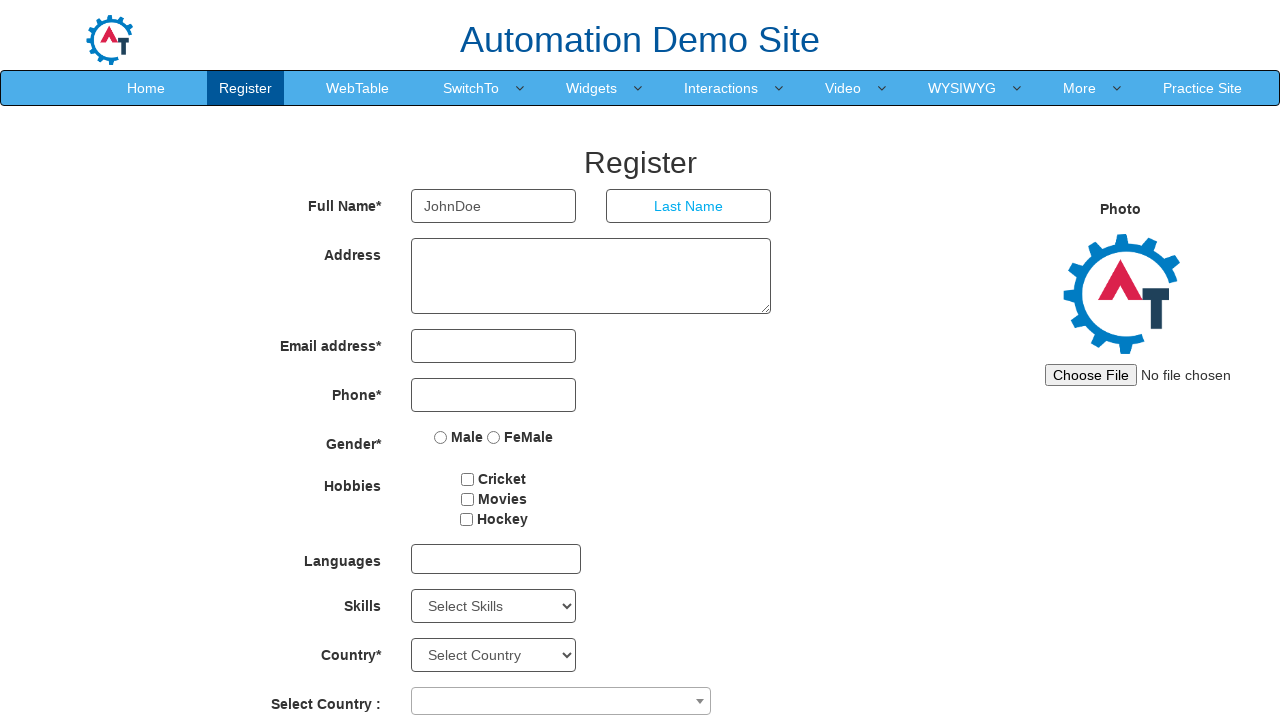